Tests the sign-in button flow by clicking sign in without credentials and verifying an error message appears

Starting URL: http://zero.webappsecurity.com/index.html

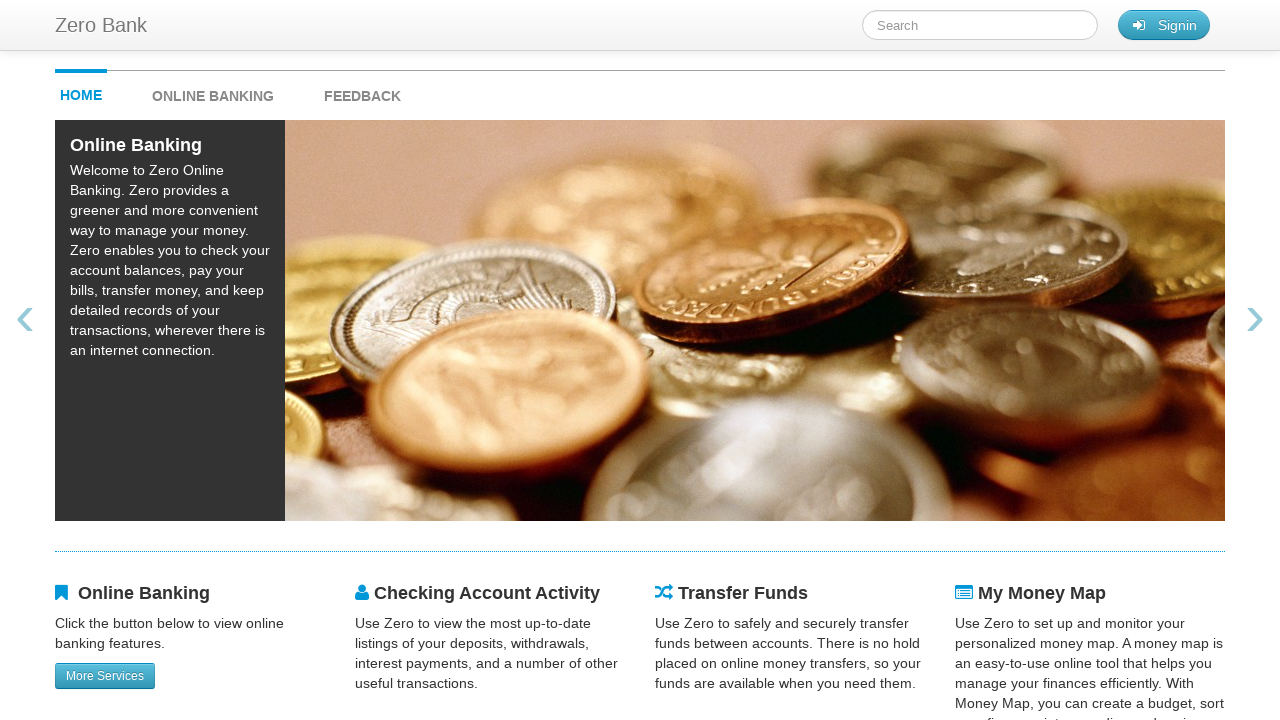

Clicked the signin button at (1164, 25) on #signin_button
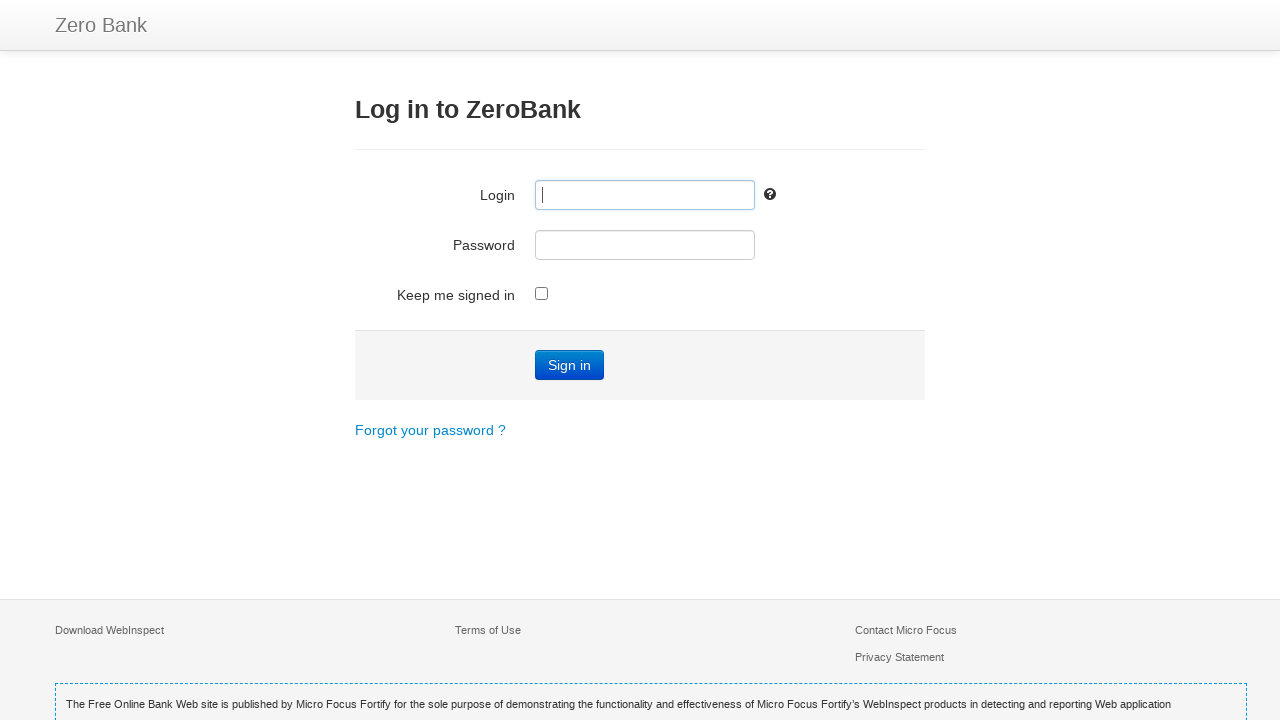

Clicked the Sign in button without credentials at (570, 365) on text=Sign in
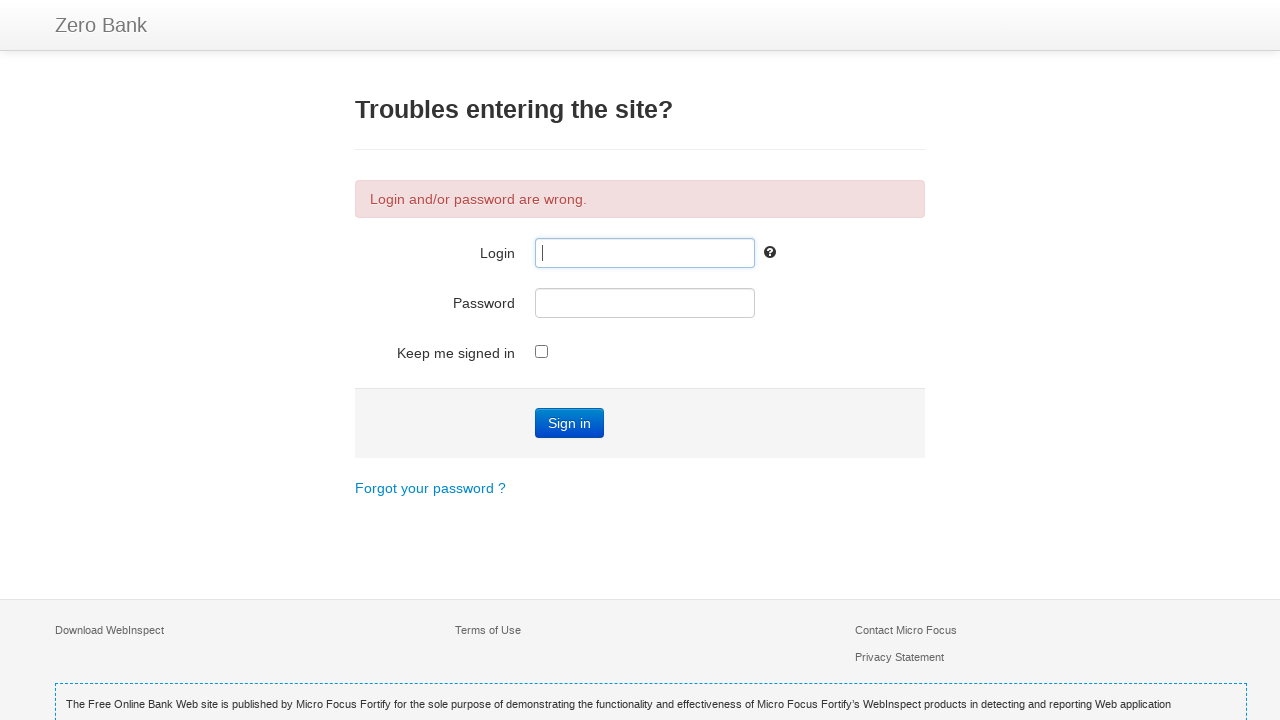

Error message element appeared
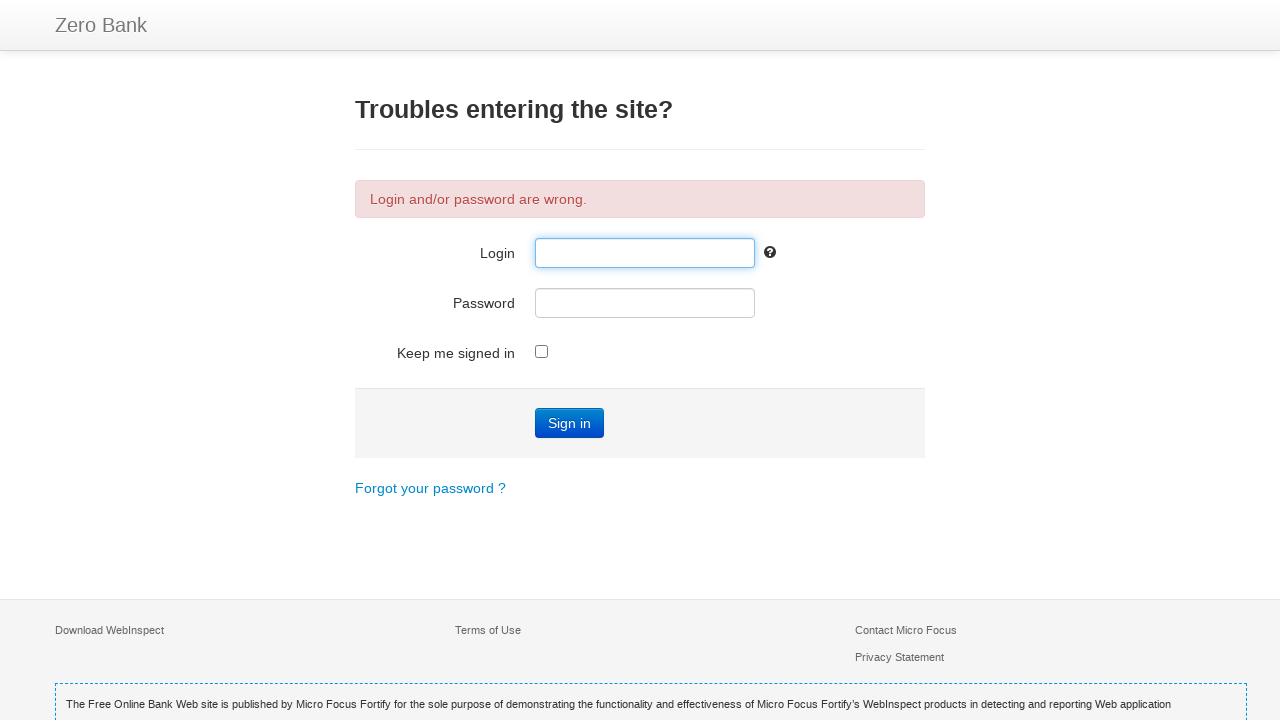

Verified error message 'Login and/or password are wrong' is displayed
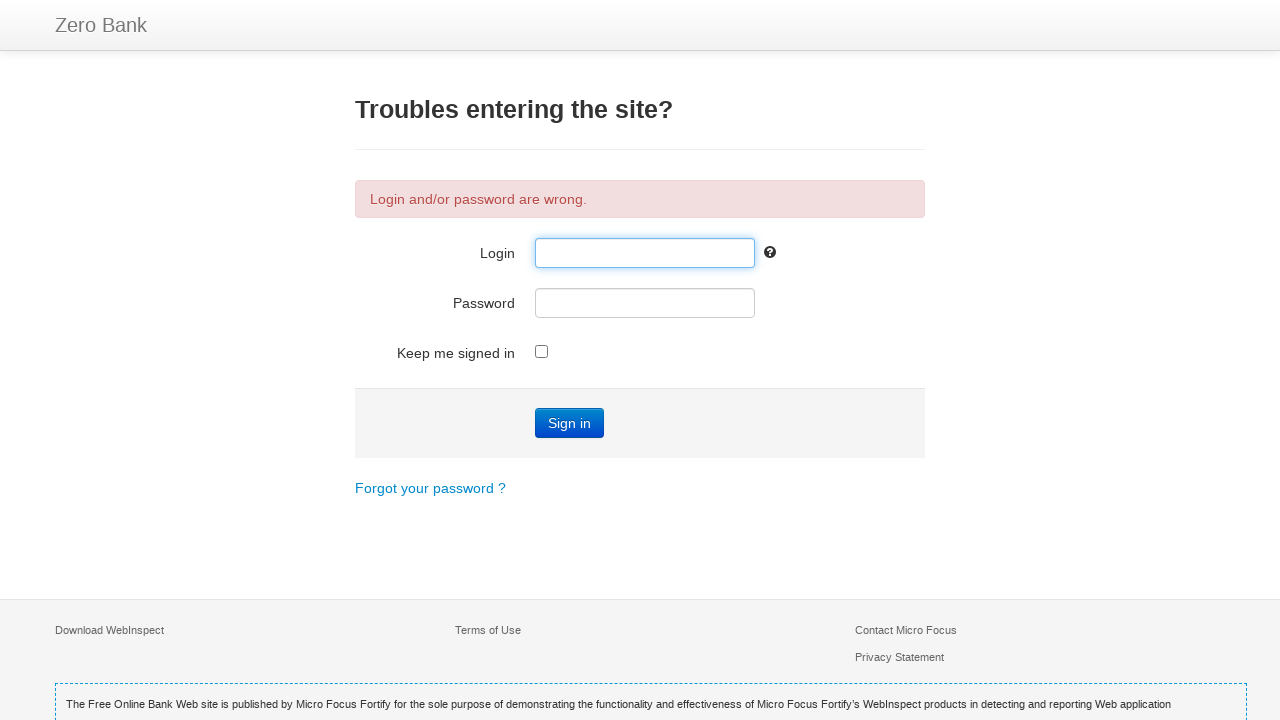

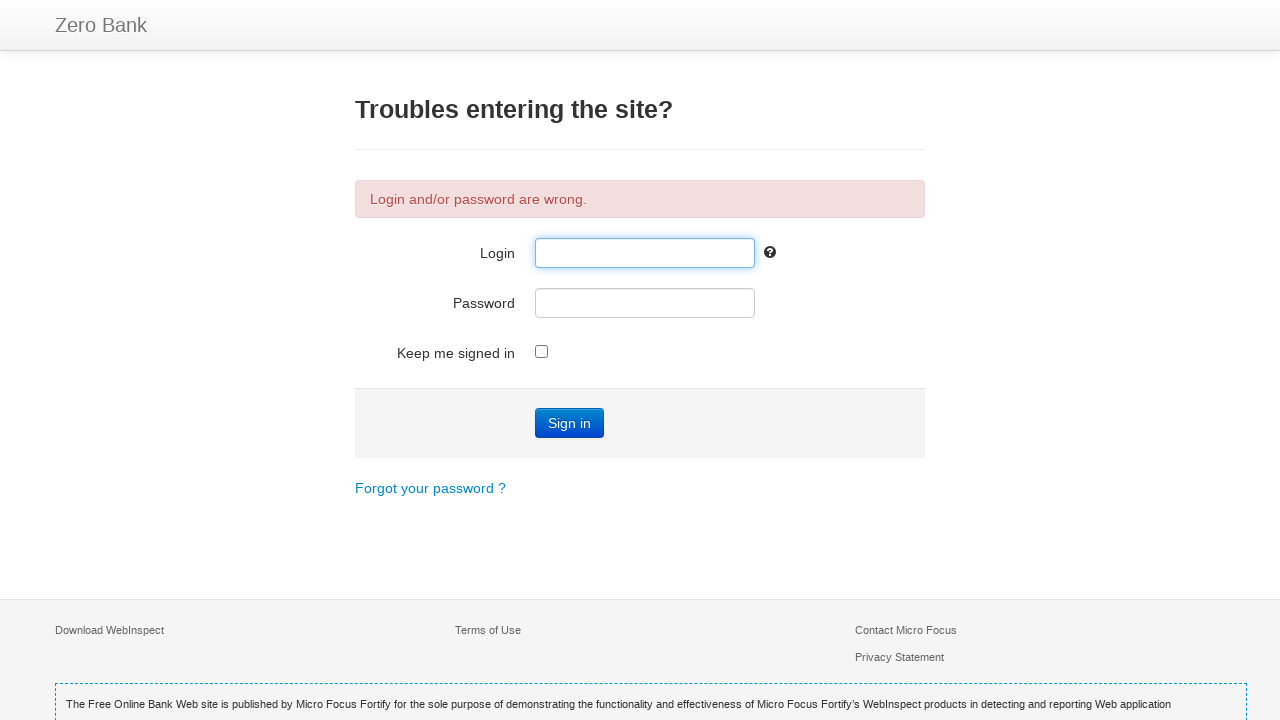